Tests editing a todo item by double-clicking, changing the text, and pressing Enter

Starting URL: https://demo.playwright.dev/todomvc

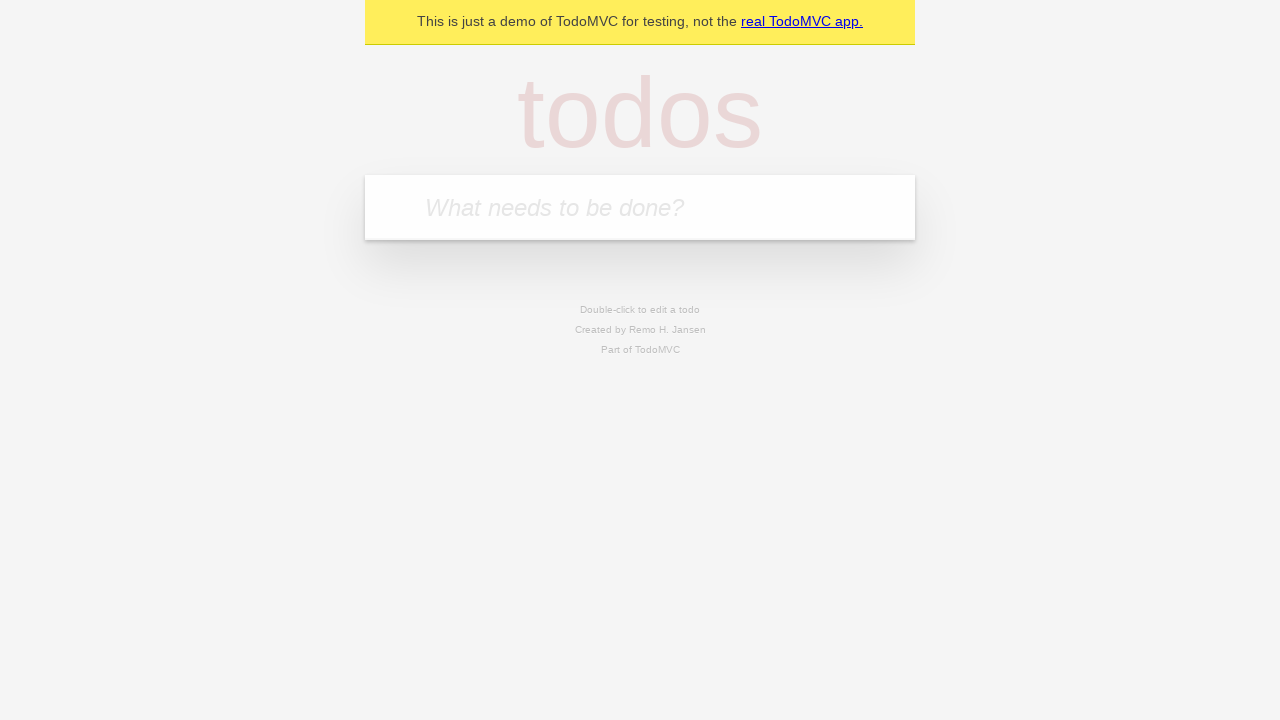

Filled new todo field with 'buy some cheese' on .new-todo
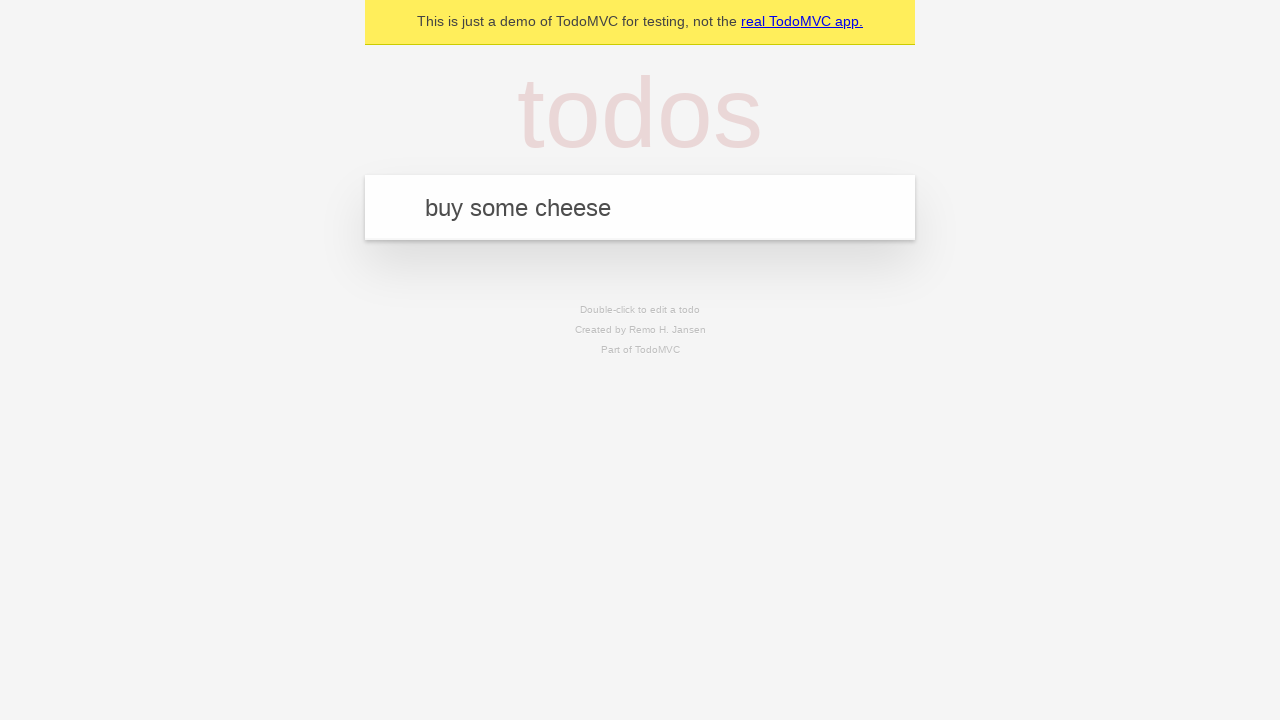

Pressed Enter to create first todo item on .new-todo
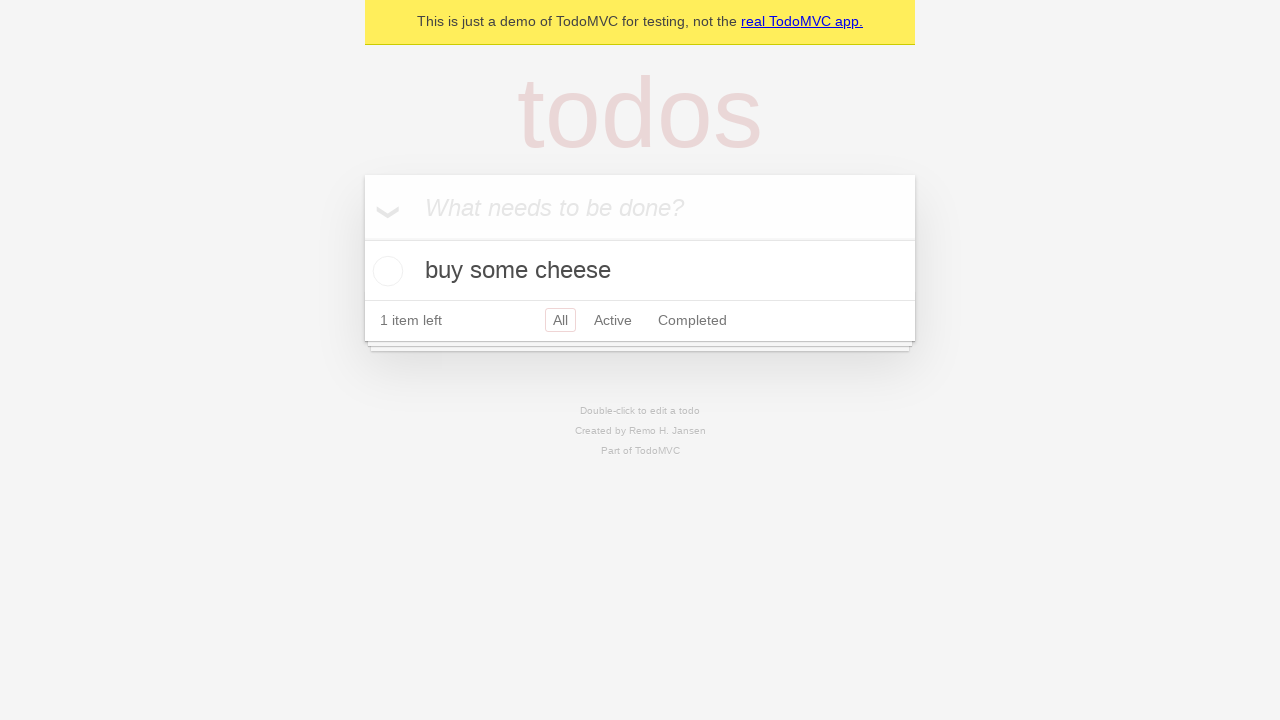

Filled new todo field with 'feed the cat' on .new-todo
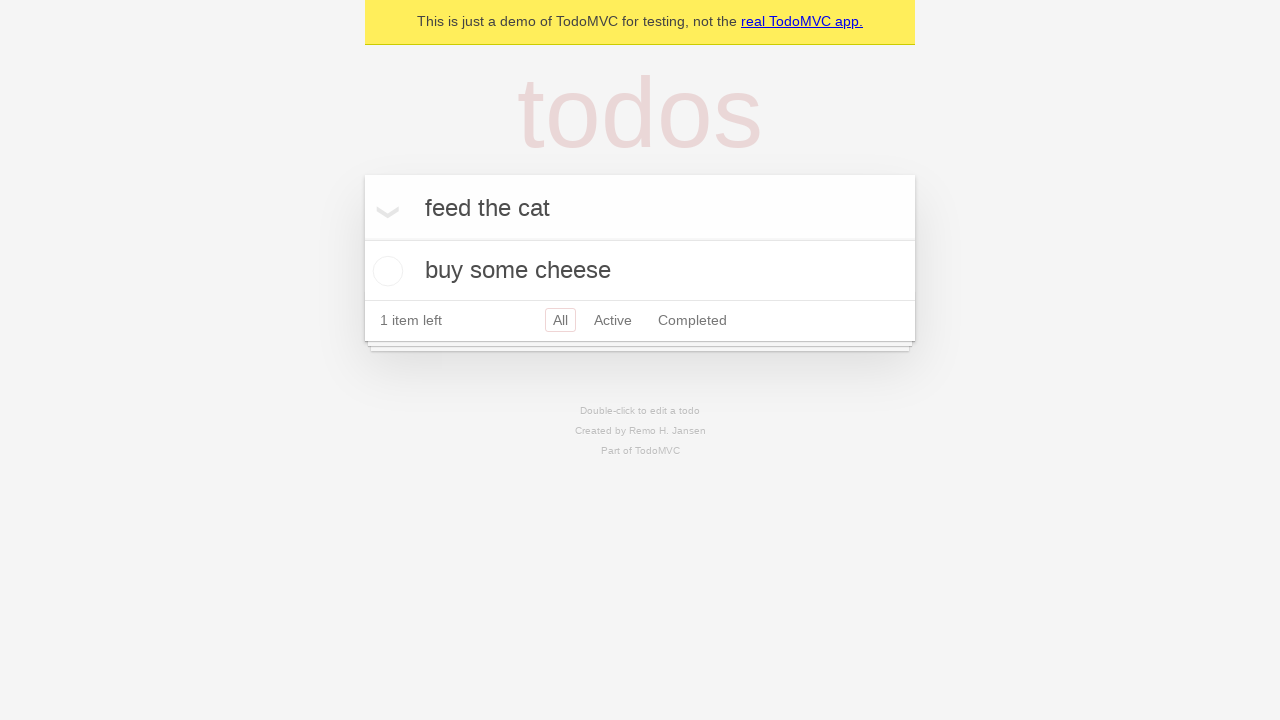

Pressed Enter to create second todo item on .new-todo
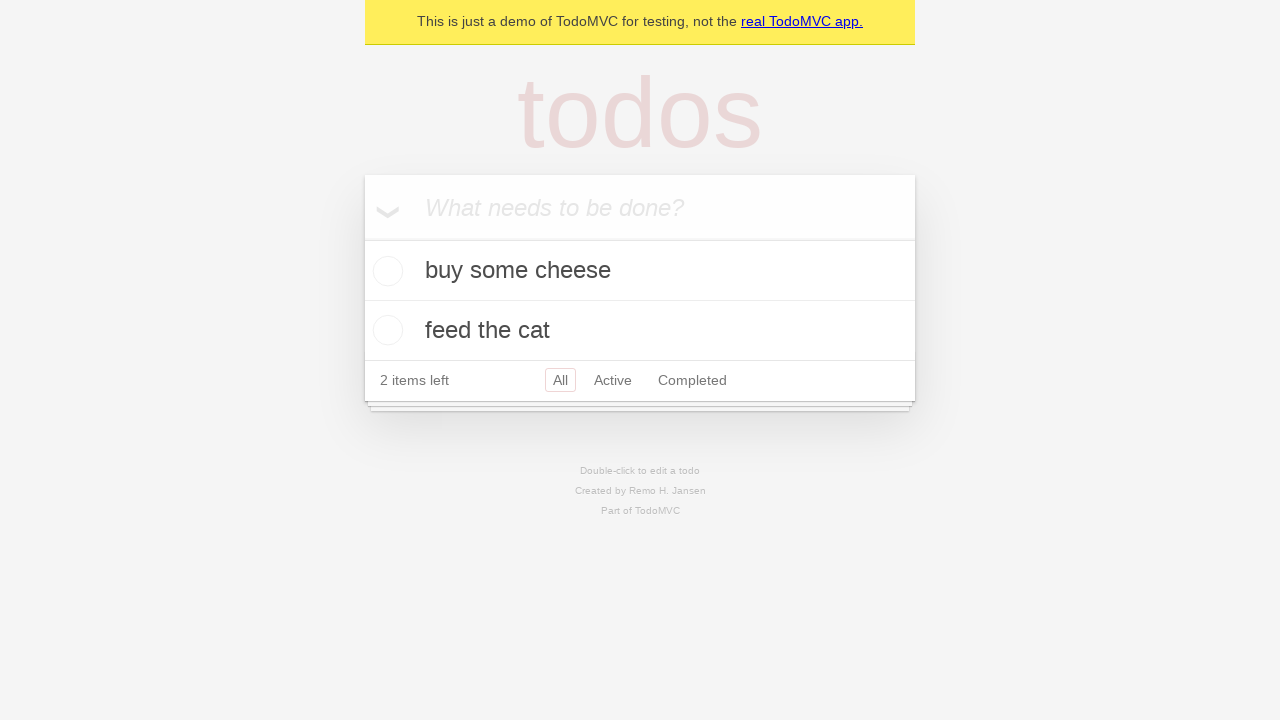

Filled new todo field with 'book a doctors appointment' on .new-todo
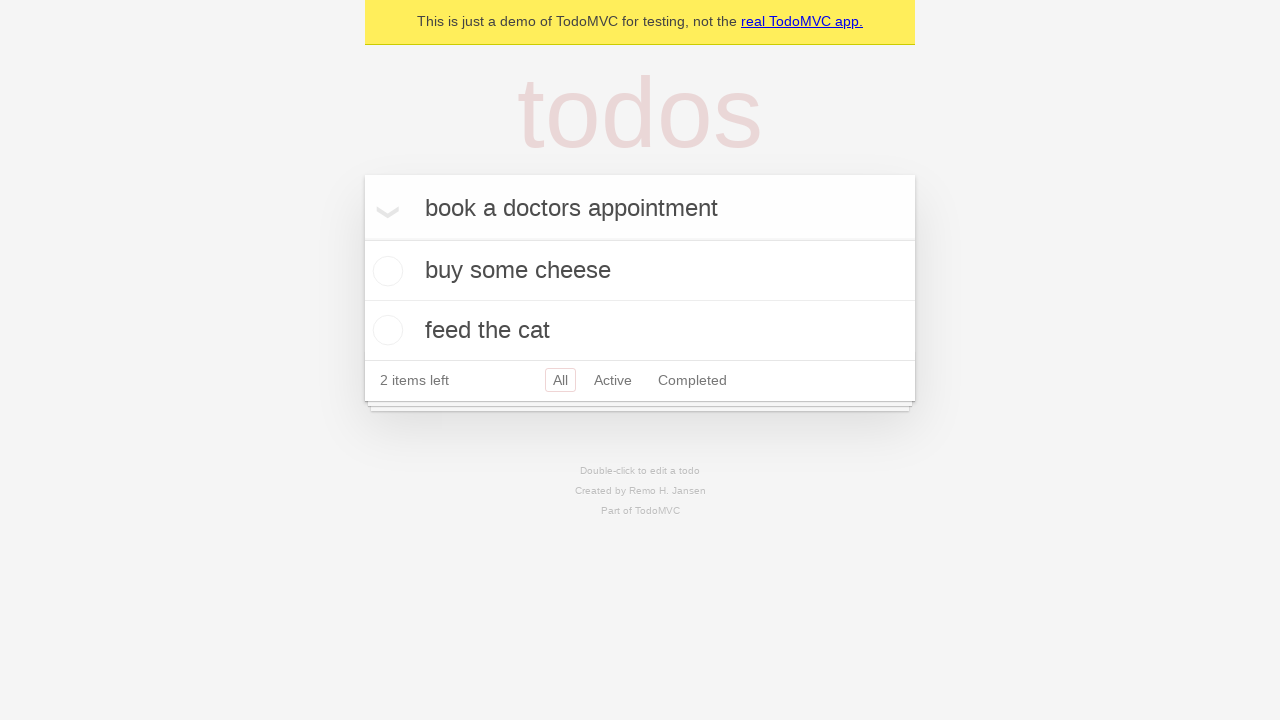

Pressed Enter to create third todo item on .new-todo
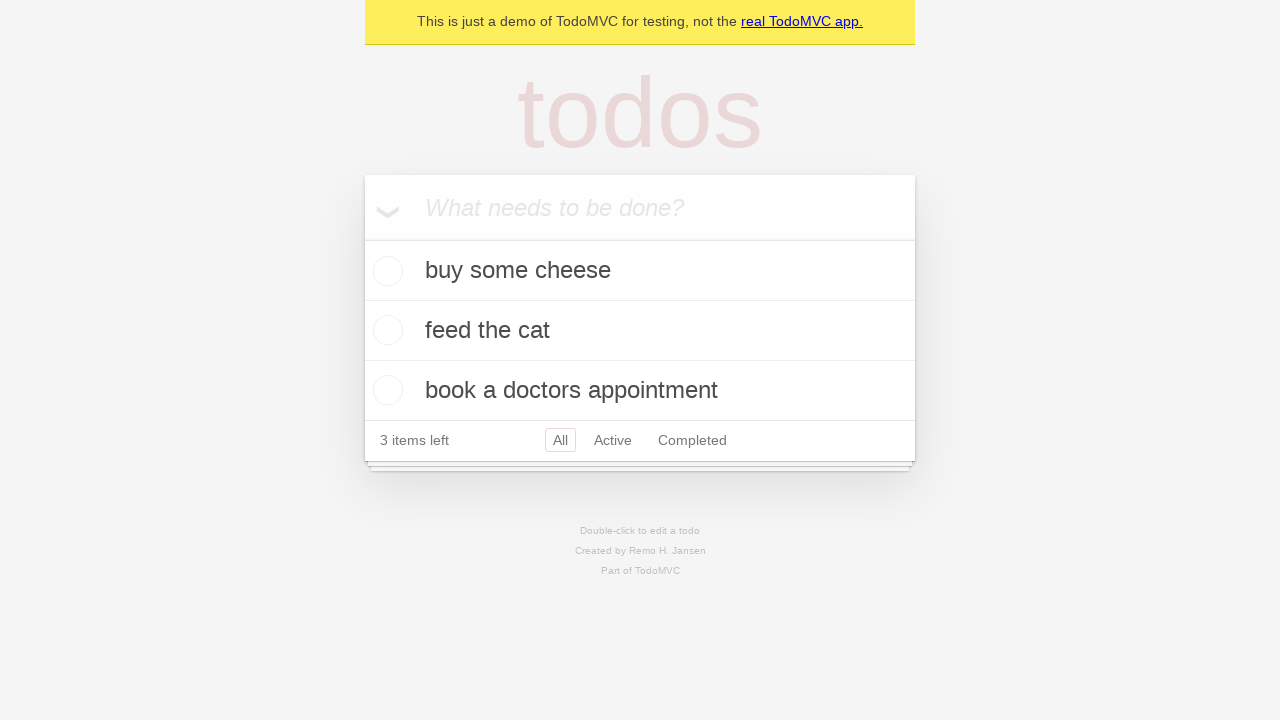

Double-clicked second todo item to enter edit mode at (640, 331) on .todo-list li >> nth=1
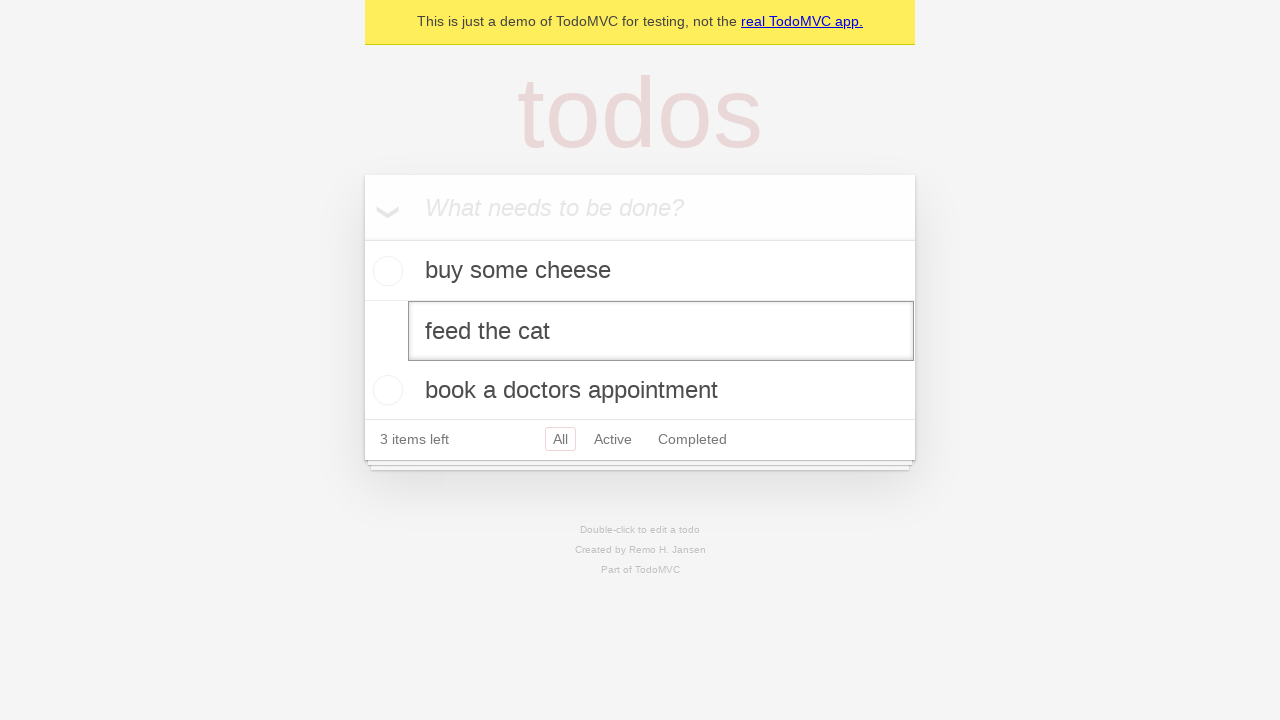

Changed todo text to 'buy some sausages' on .todo-list li >> nth=1 >> .edit
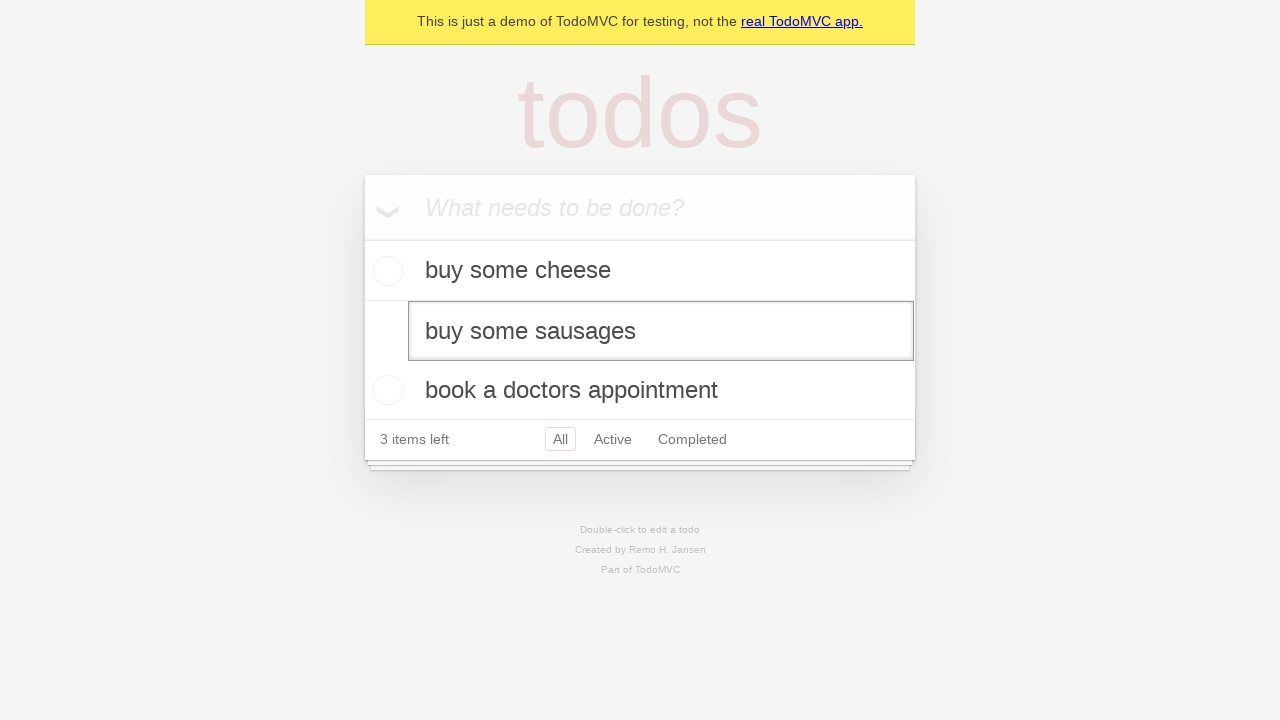

Pressed Enter to save edited todo item on .todo-list li >> nth=1 >> .edit
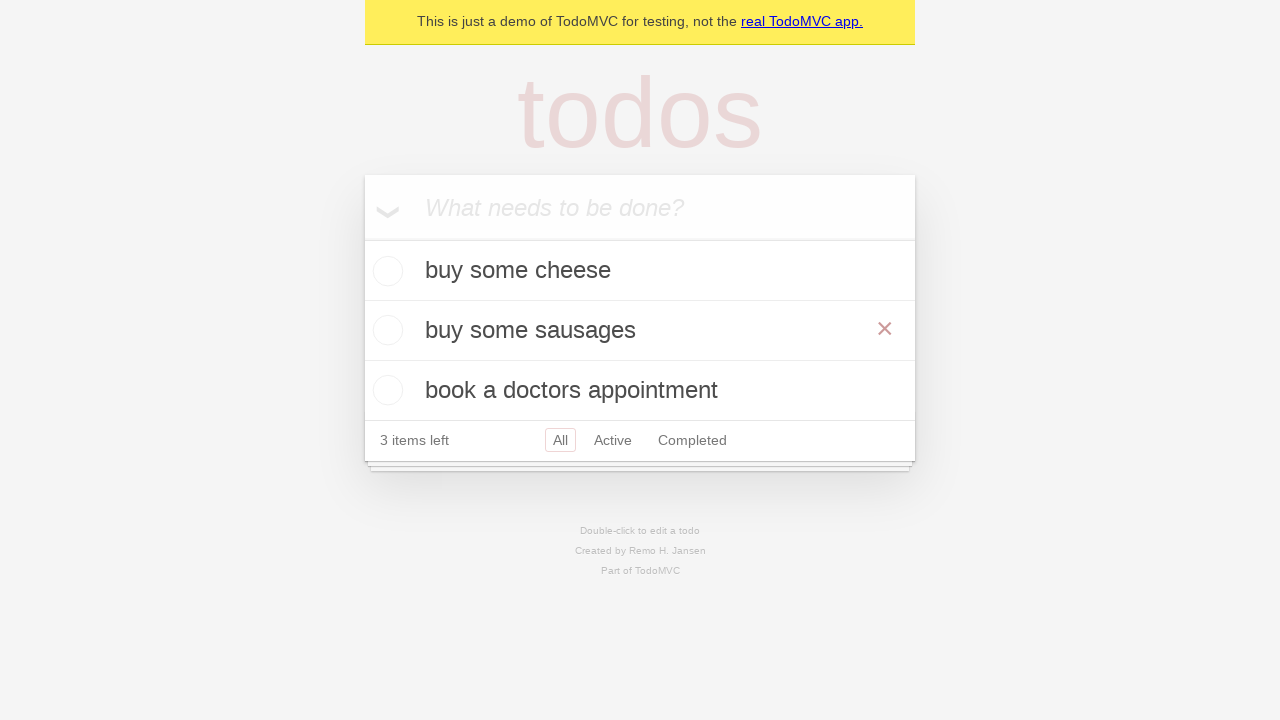

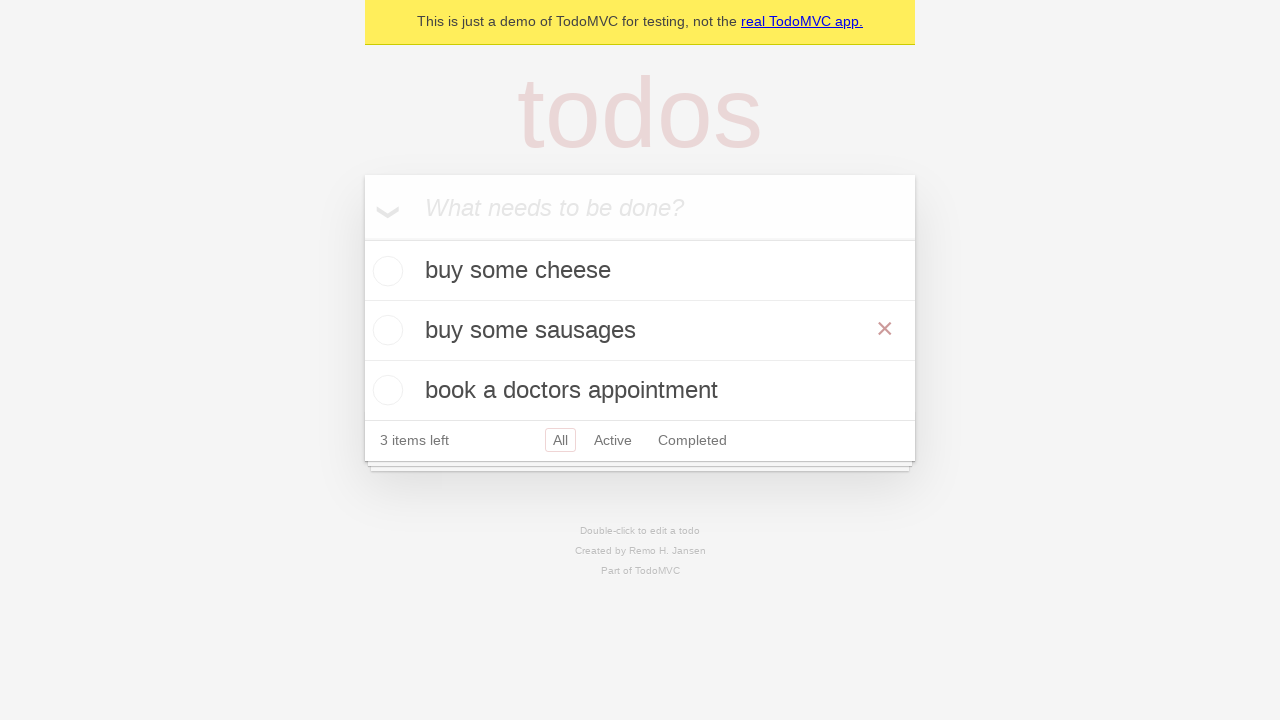